Tests dynamic controls functionality by verifying a textbox is initially disabled, clicking the Enable button, waiting for the textbox to become enabled, and verifying the success message is displayed.

Starting URL: https://the-internet.herokuapp.com/dynamic_controls

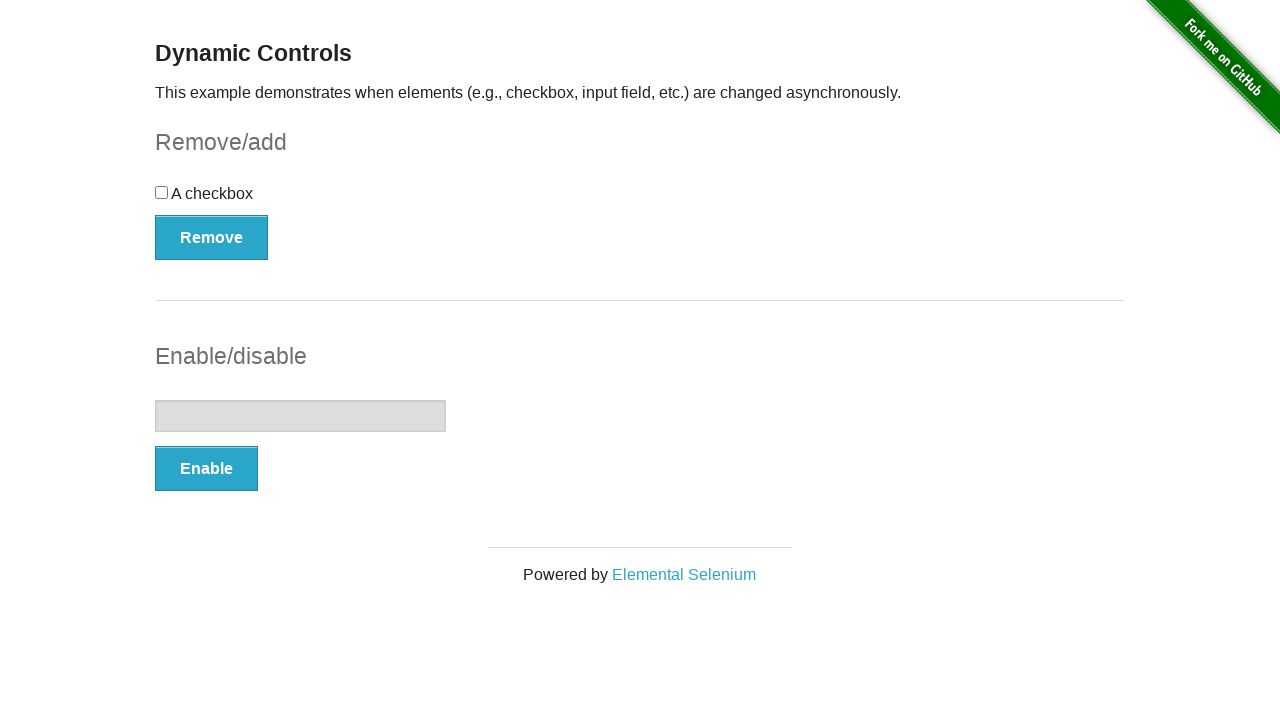

Navigated to dynamic controls page
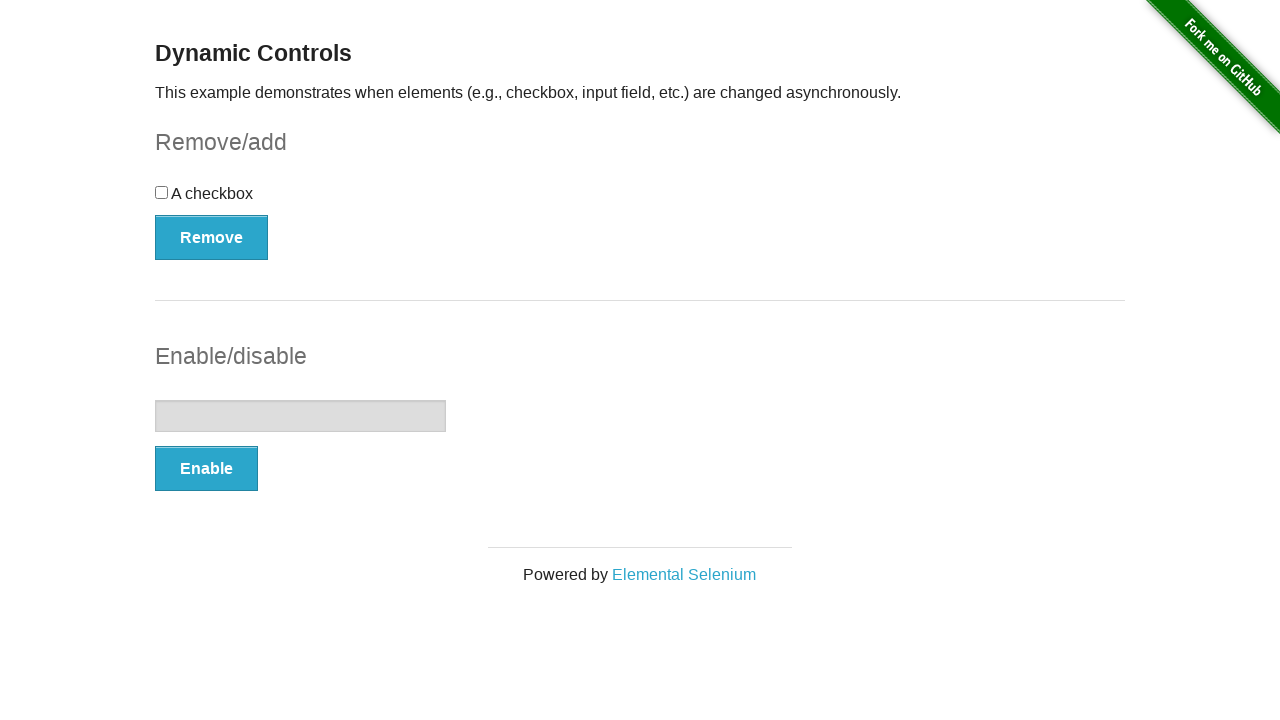

Located textbox element
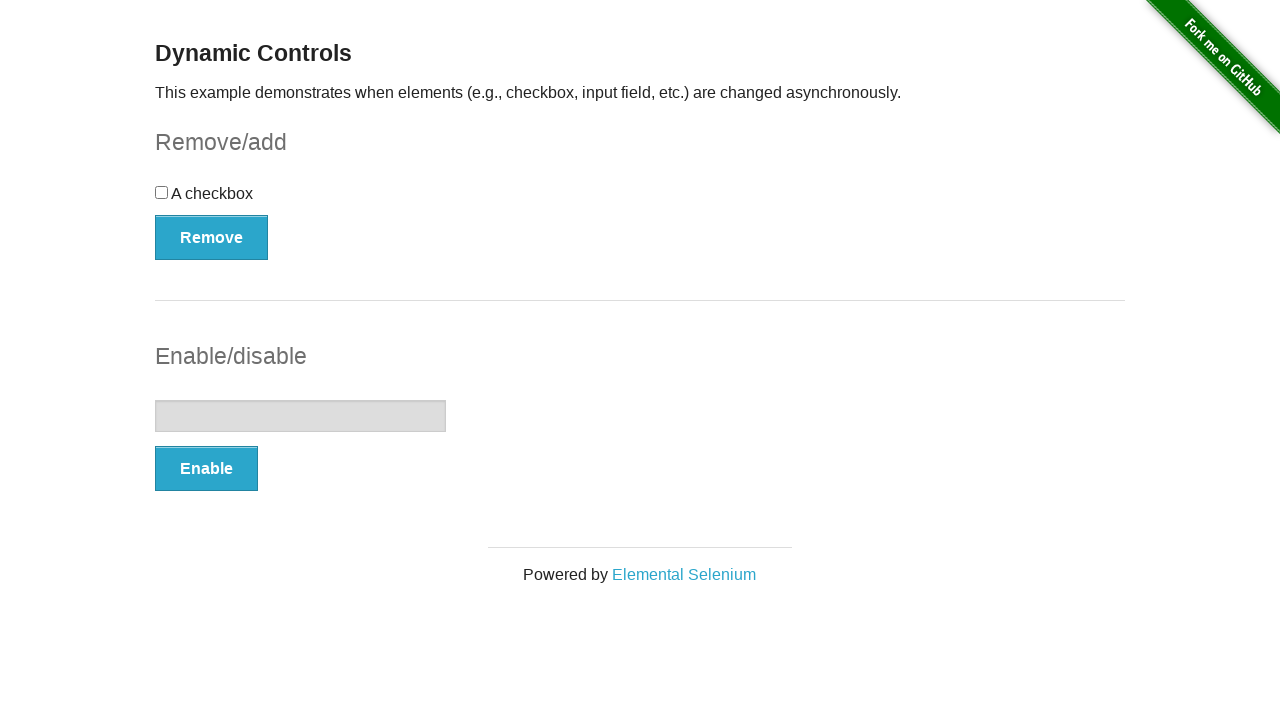

Verified textbox is initially disabled
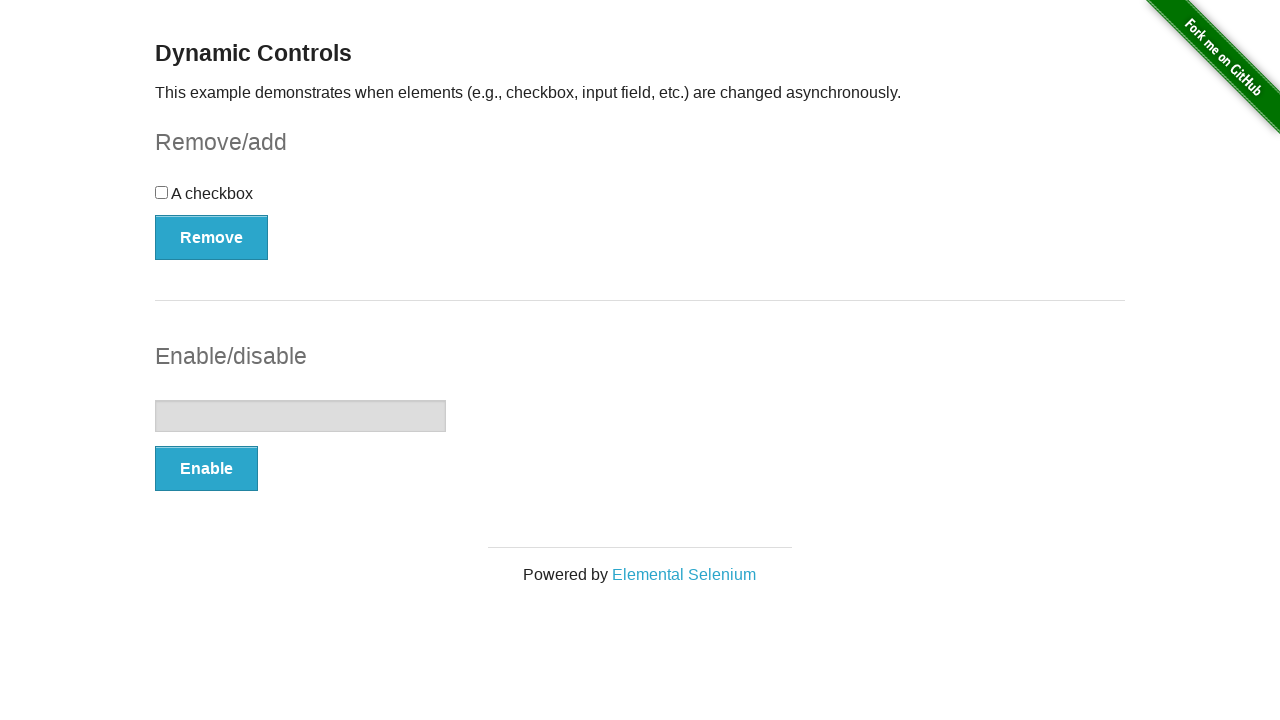

Clicked Enable button at (206, 469) on button:text('Enable')
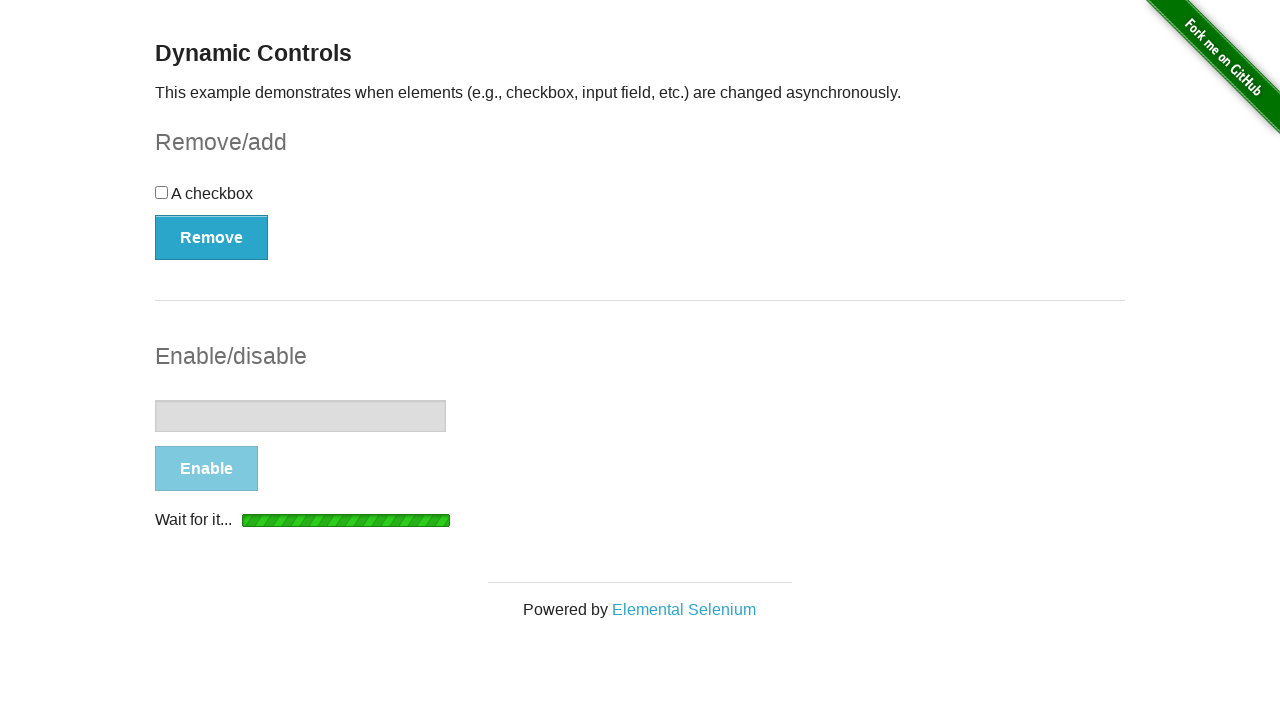

Waited for textbox to become enabled
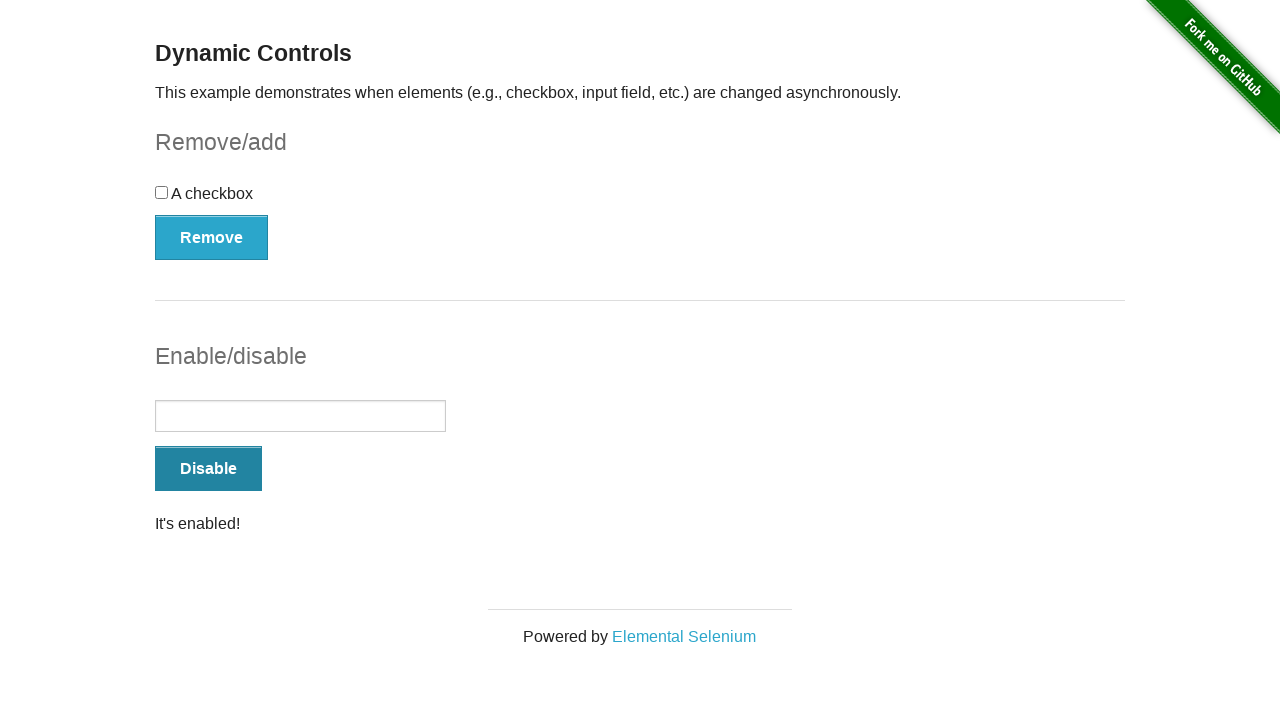

Located success message element
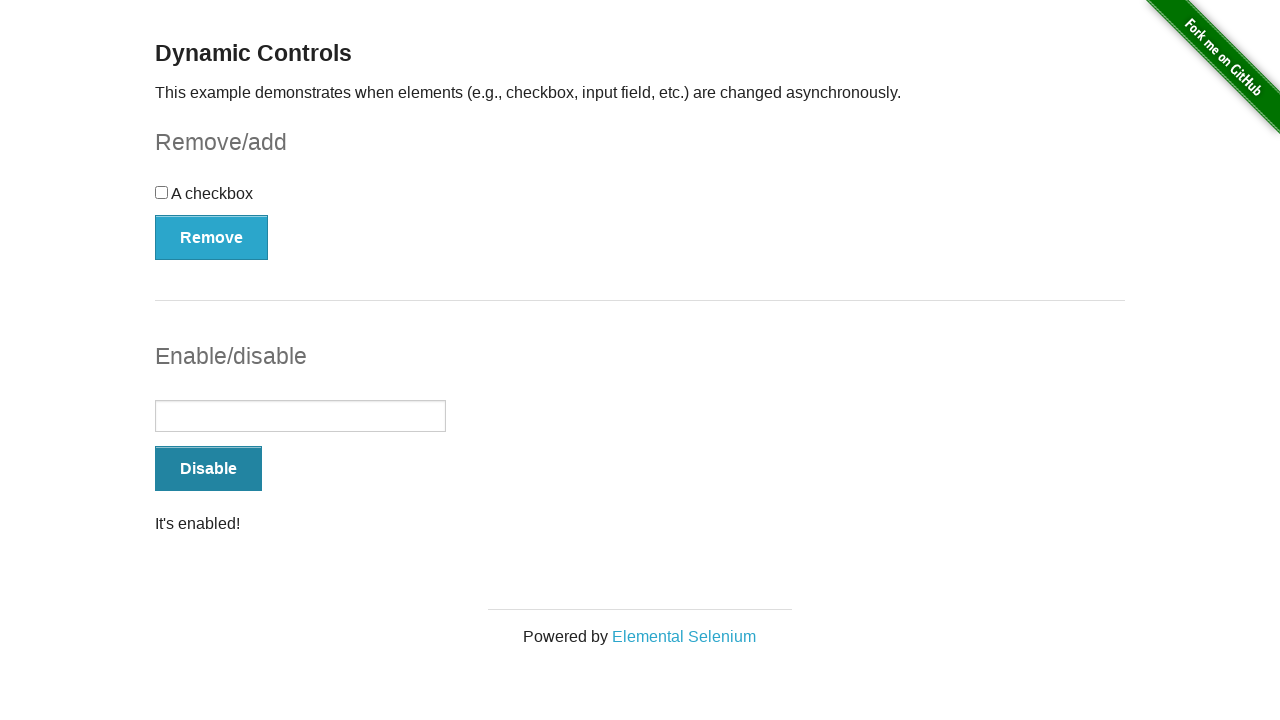

Verified success message is visible
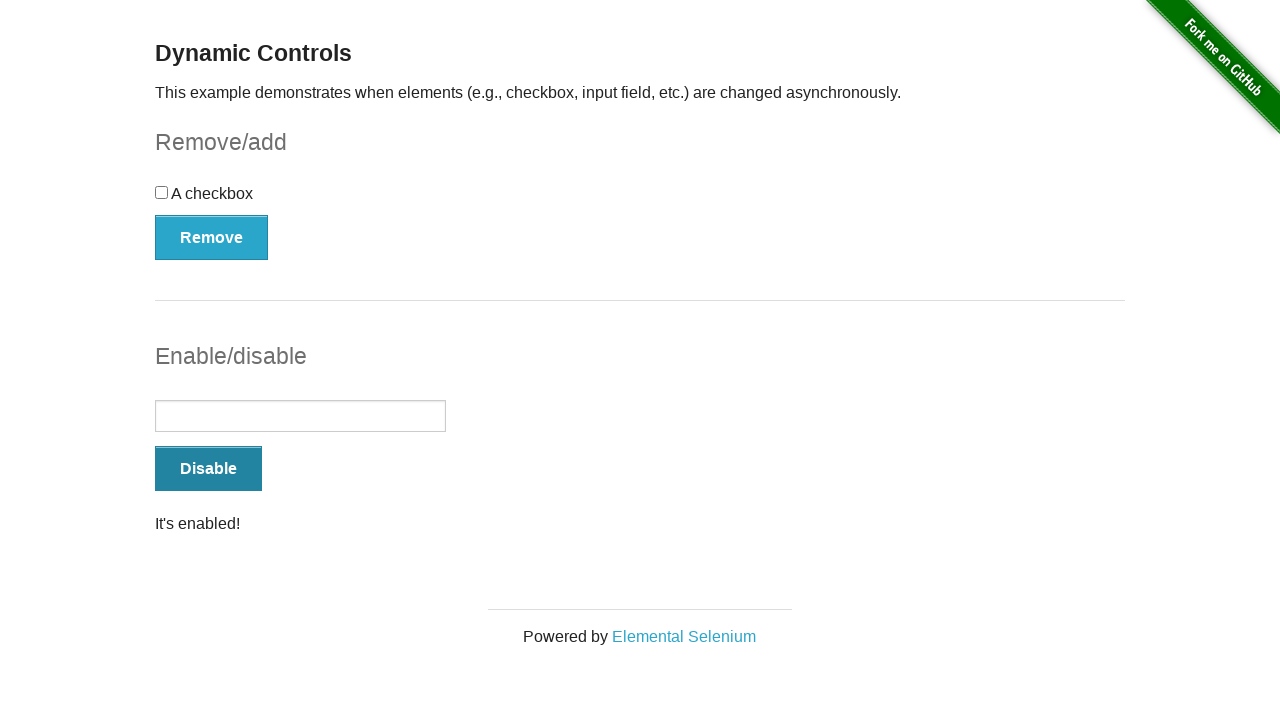

Verified success message contains 'It's enabled!'
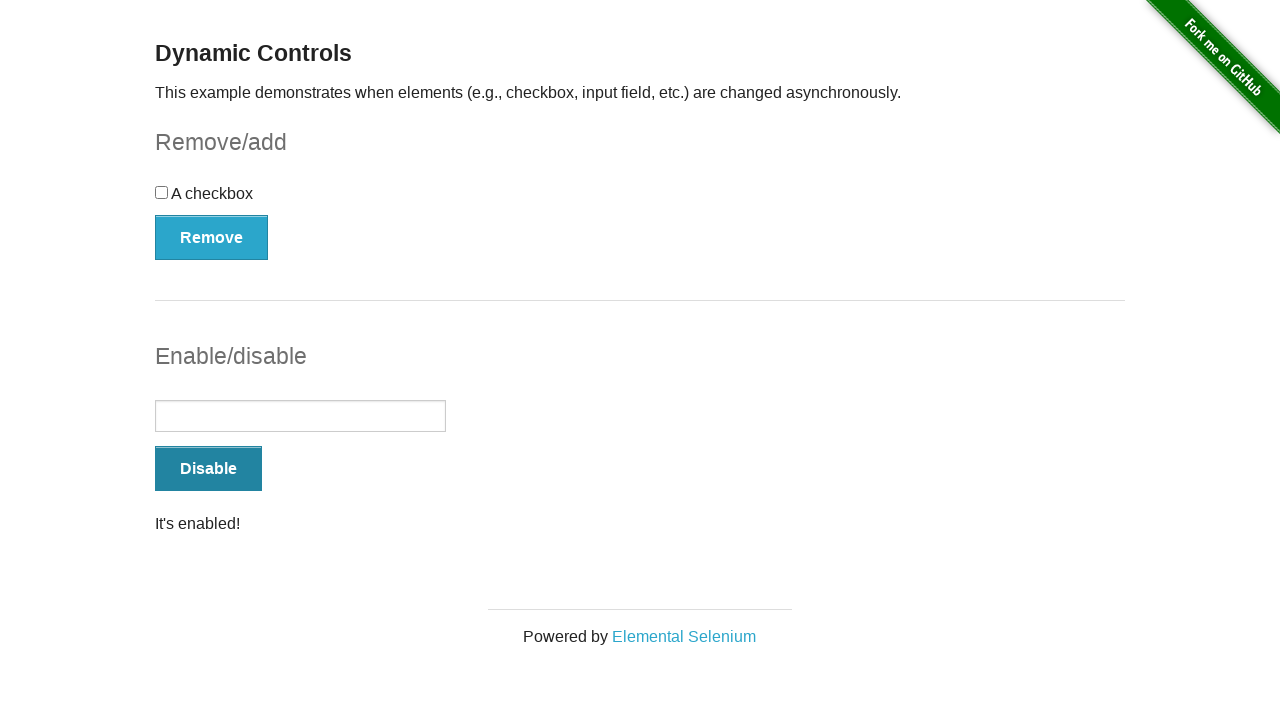

Verified textbox is now enabled
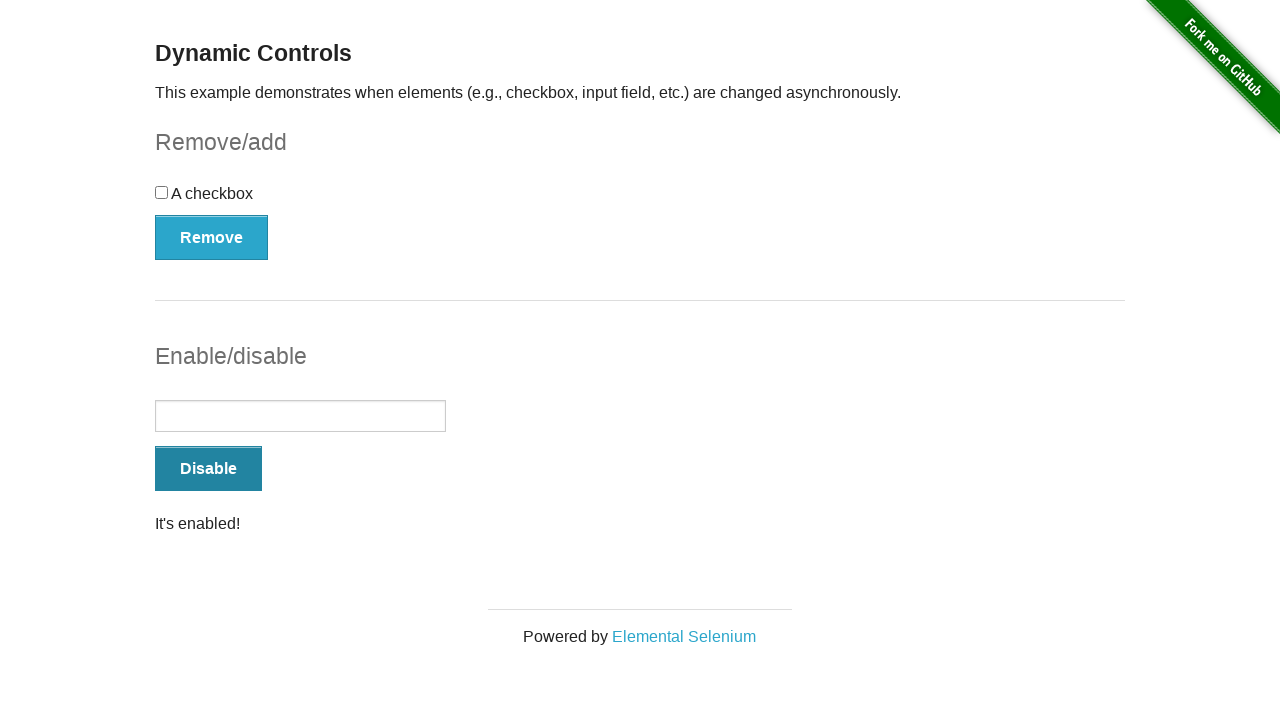

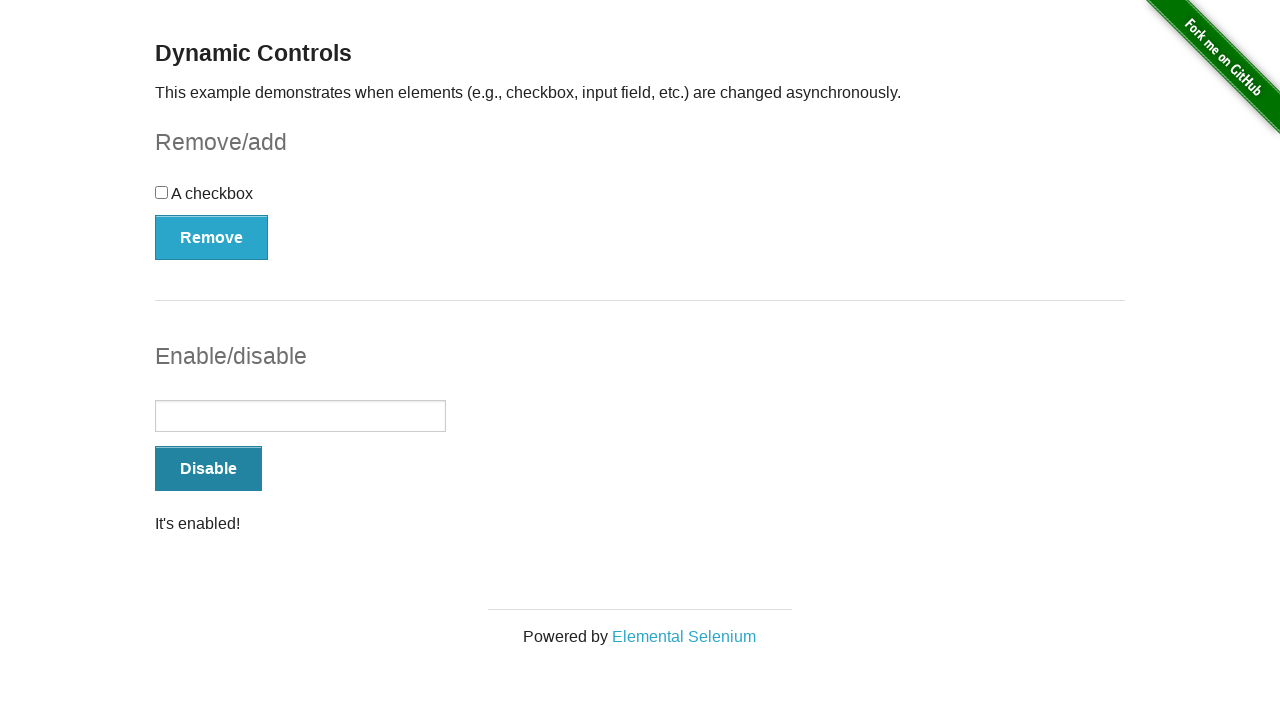